Tests filling out three contact forms on a complicated page with name, email, and message fields containing special characters and line breaks.

Starting URL: https://ultimateqa.com/complicated-page

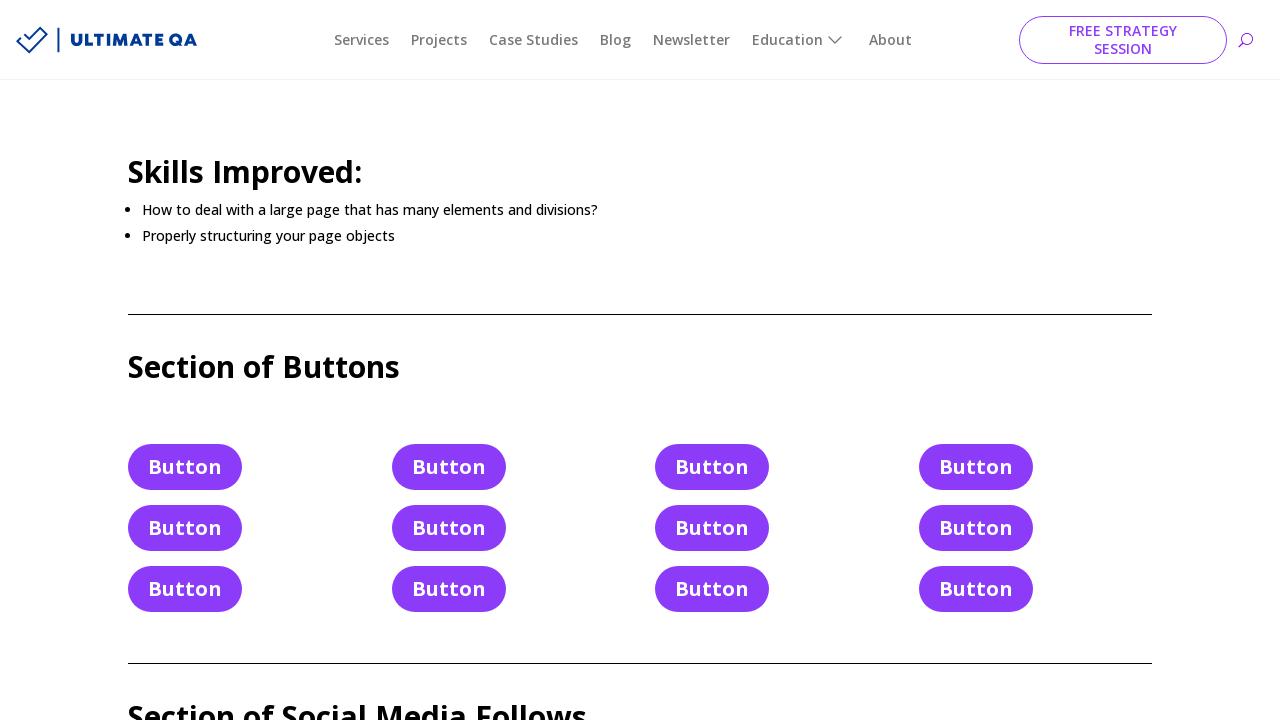

Filled first contact form name field with 'TEST_NAME' on #et_pb_contact_name_0
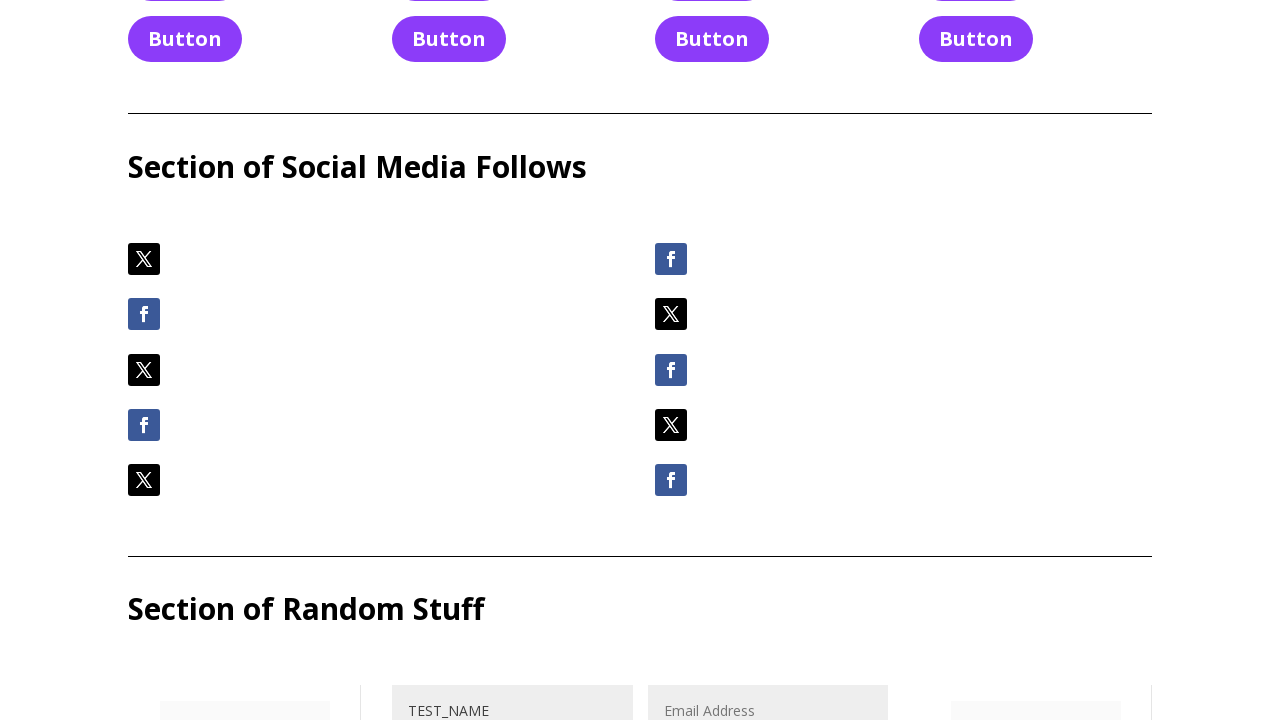

Filled first contact form email field with 'email@email.email' on #et_pb_contact_email_0
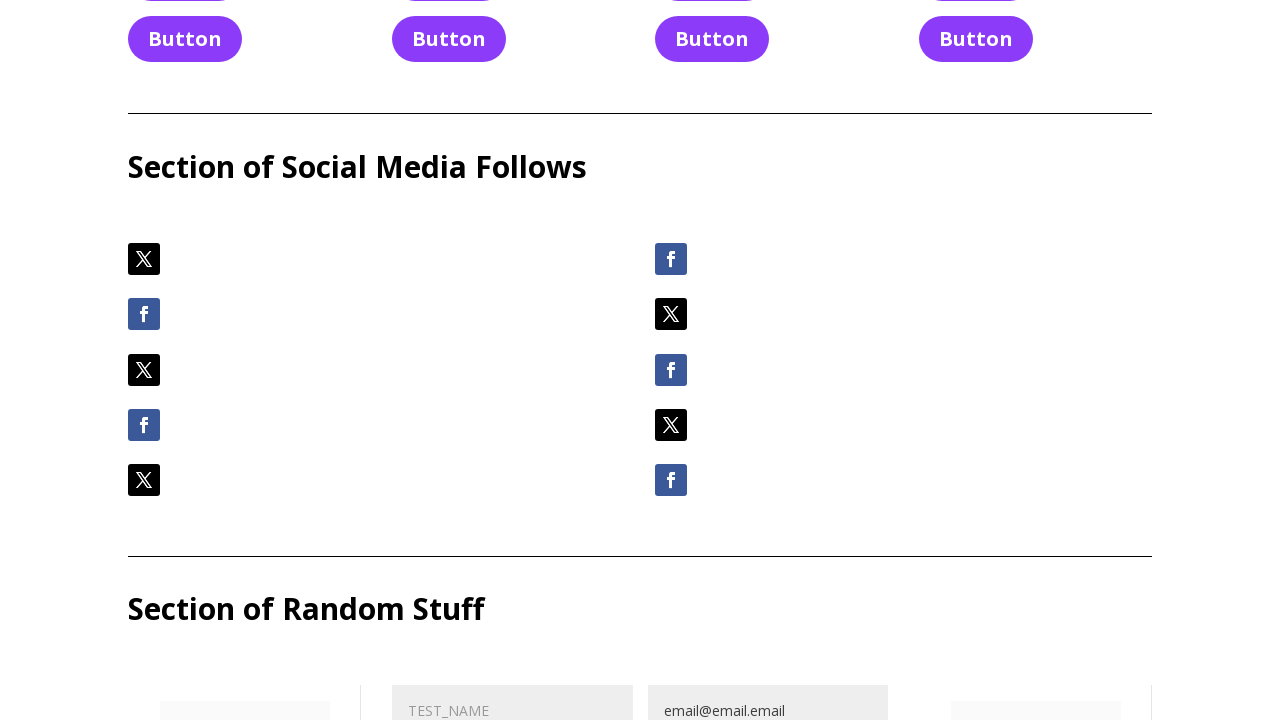

Filled first contact form message field with text containing line breaks and special characters on #et_pb_contact_message_0
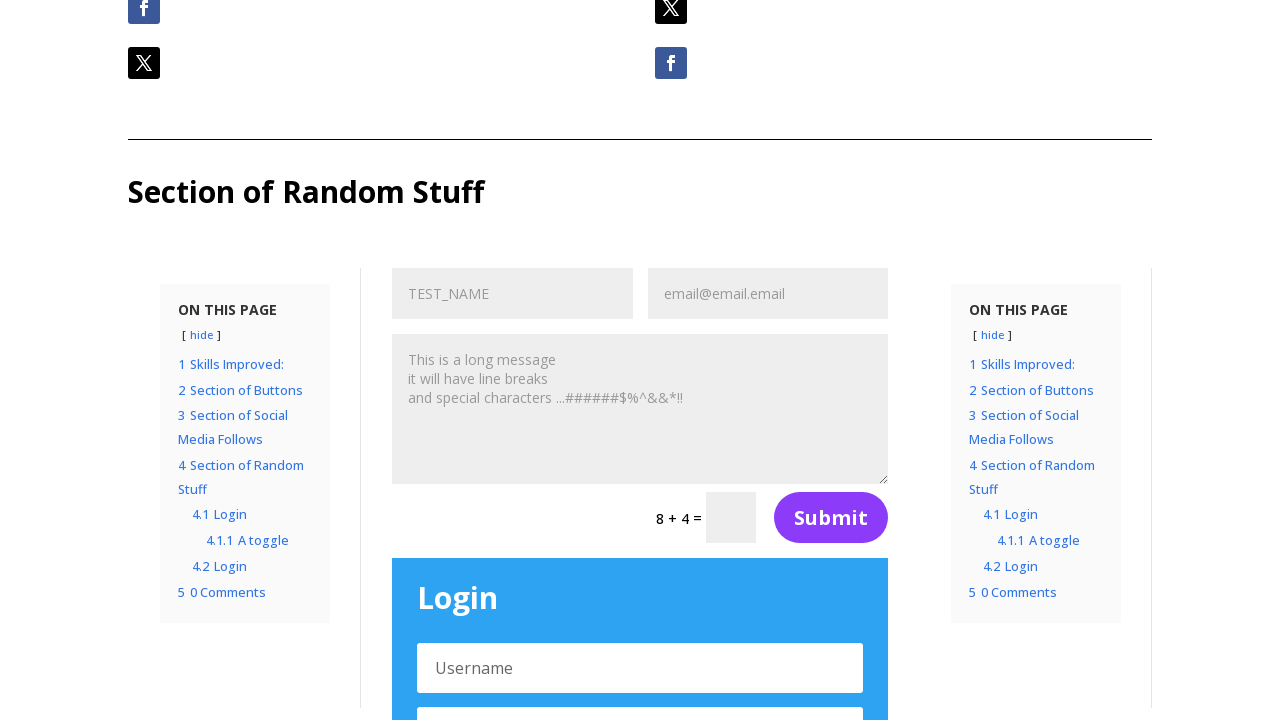

Filled second contact form name field with 'TEST_NAME' on #et_pb_contact_name_1
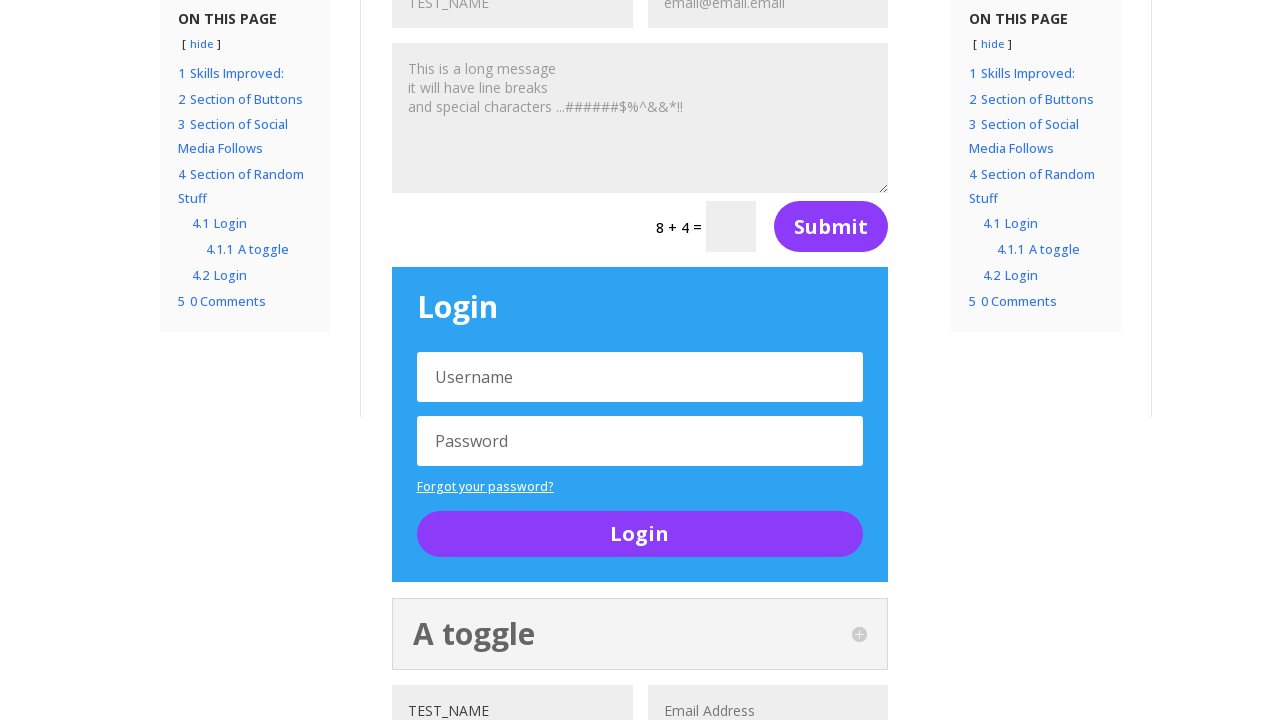

Filled second contact form email field with 'email@email.email' on #et_pb_contact_email_1
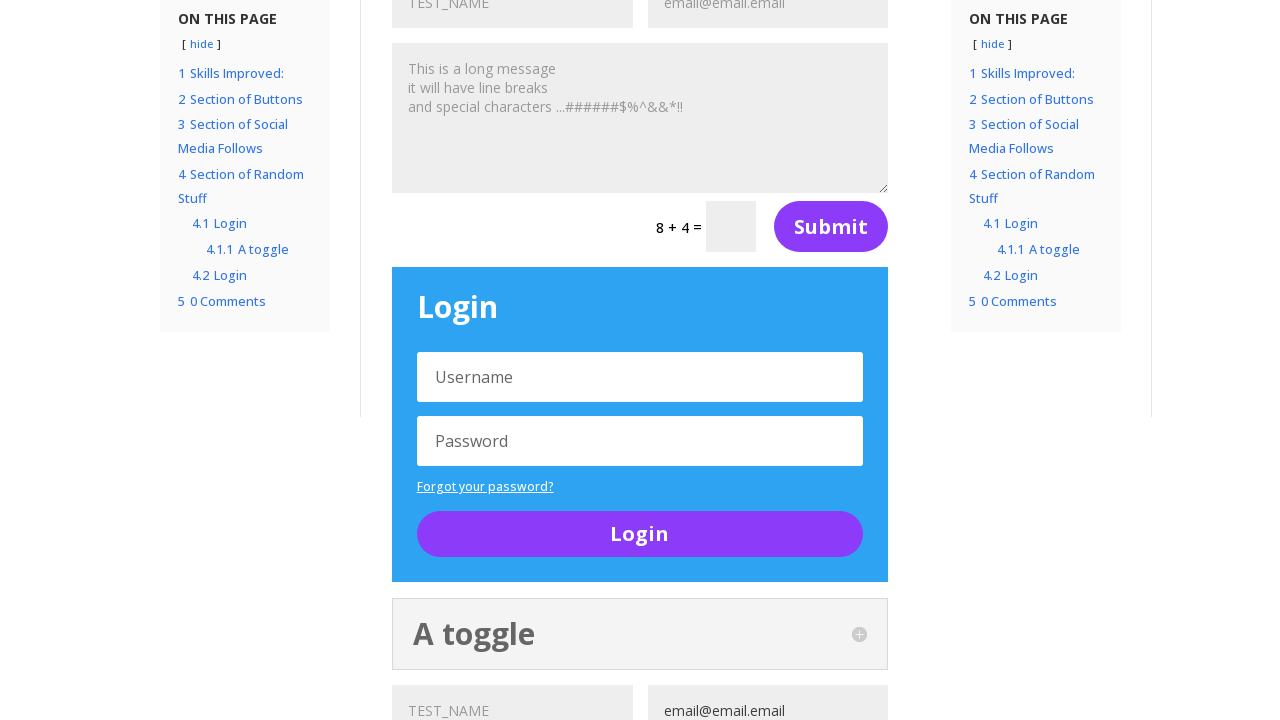

Filled second contact form message field with text containing line breaks and special characters on #et_pb_contact_message_1
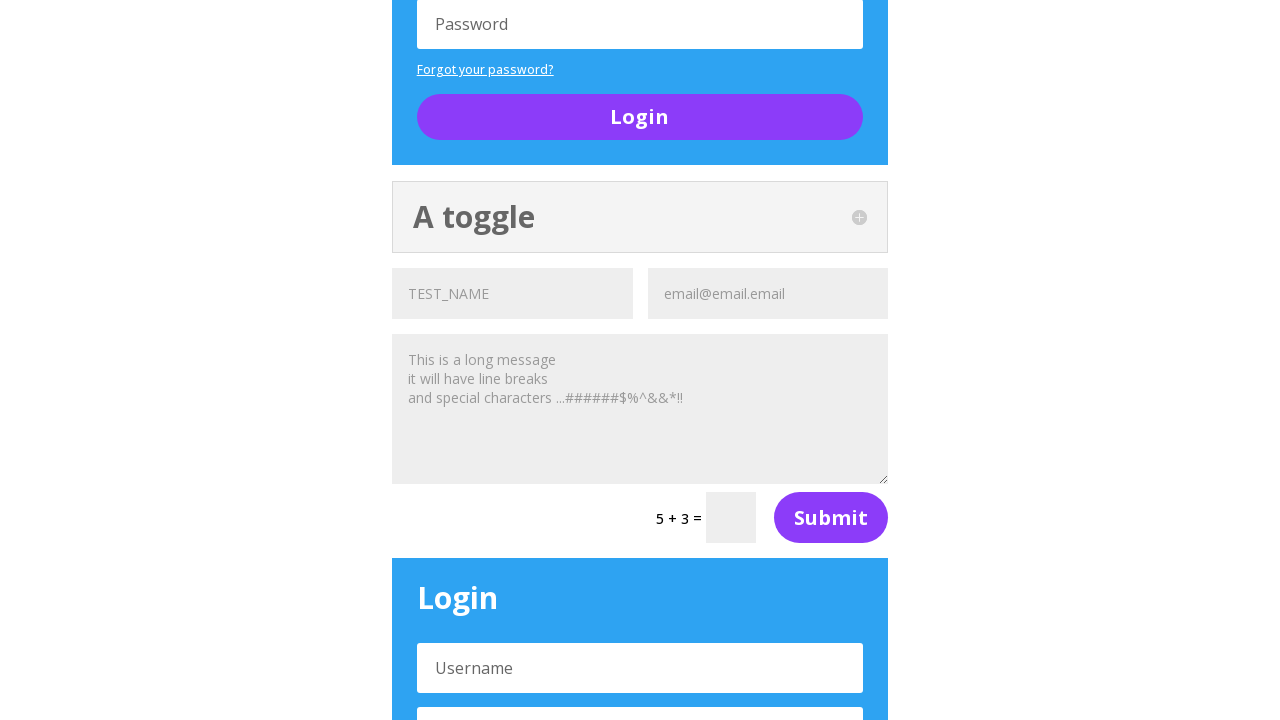

Filled third contact form name field with 'TEST_NAME' on #et_pb_contact_name_2
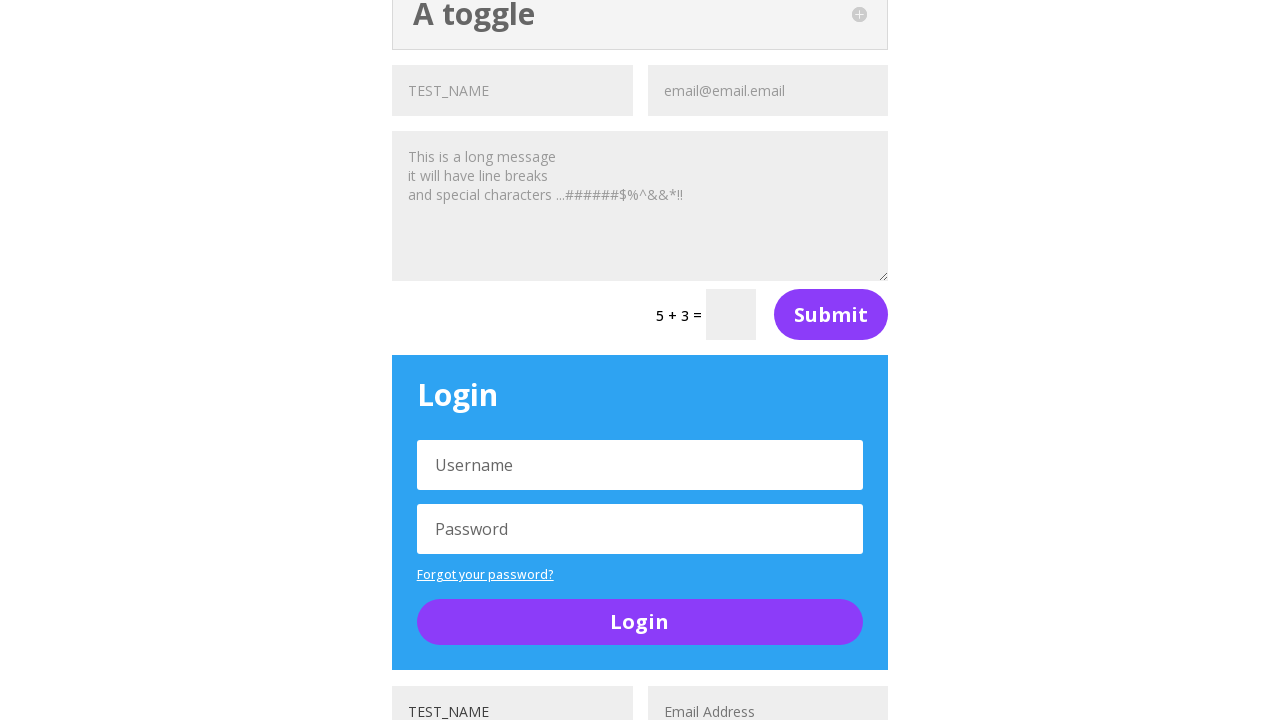

Filled third contact form email field with 'email@email.email' on #et_pb_contact_email_2
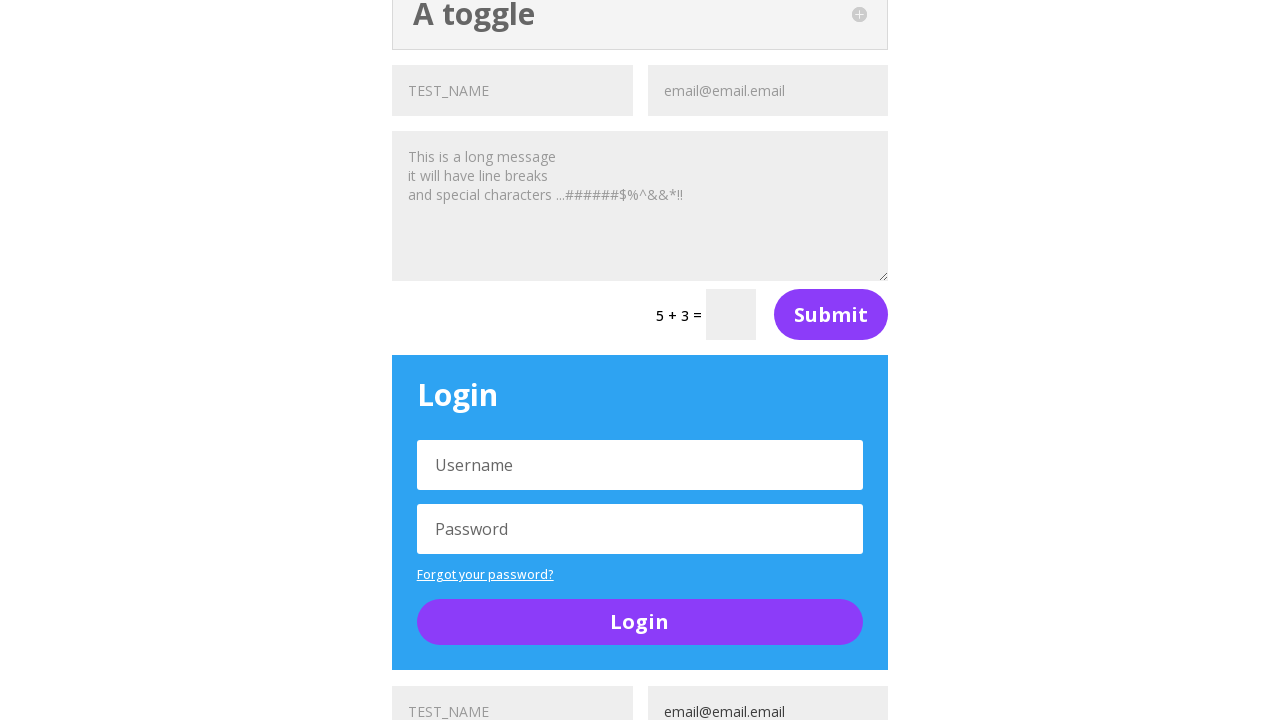

Filled third contact form message field with text containing line breaks and special characters on #et_pb_contact_message_2
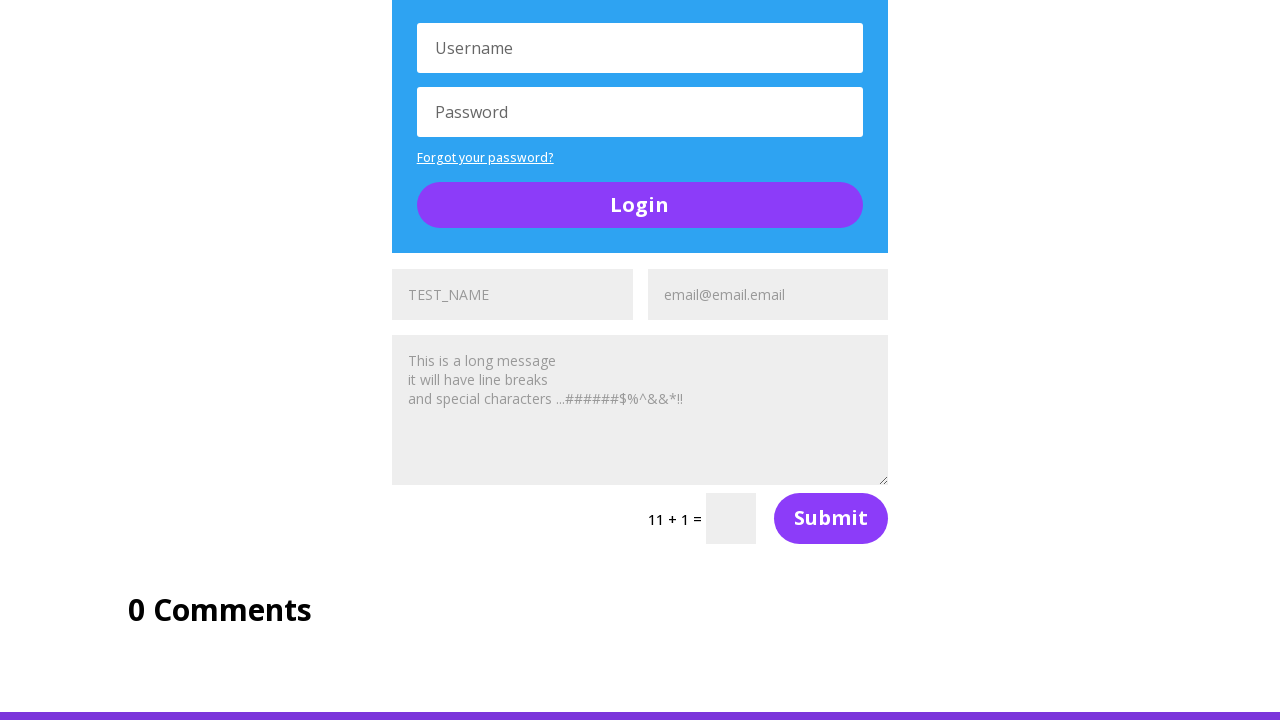

Verified third contact form message field is visible
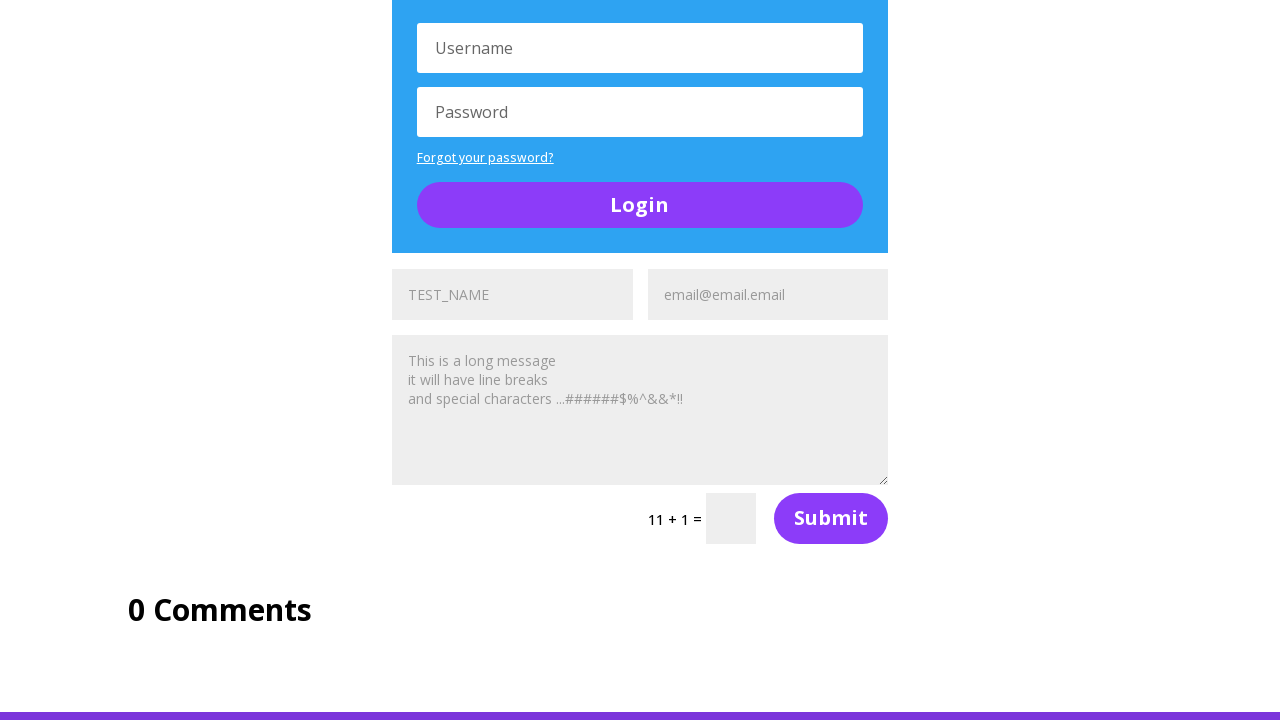

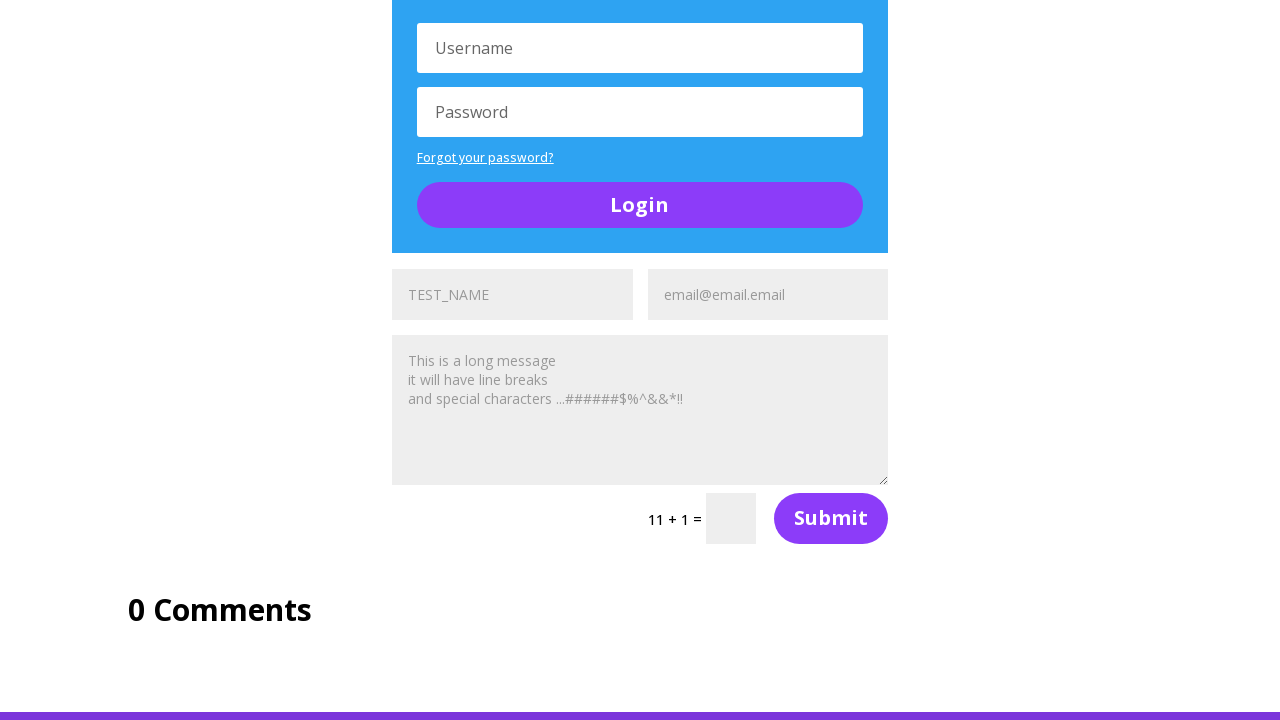